Tests selecting an option from a dropdown list by iterating through all options and clicking the one that matches the desired text "Option 1"

Starting URL: https://the-internet.herokuapp.com/dropdown

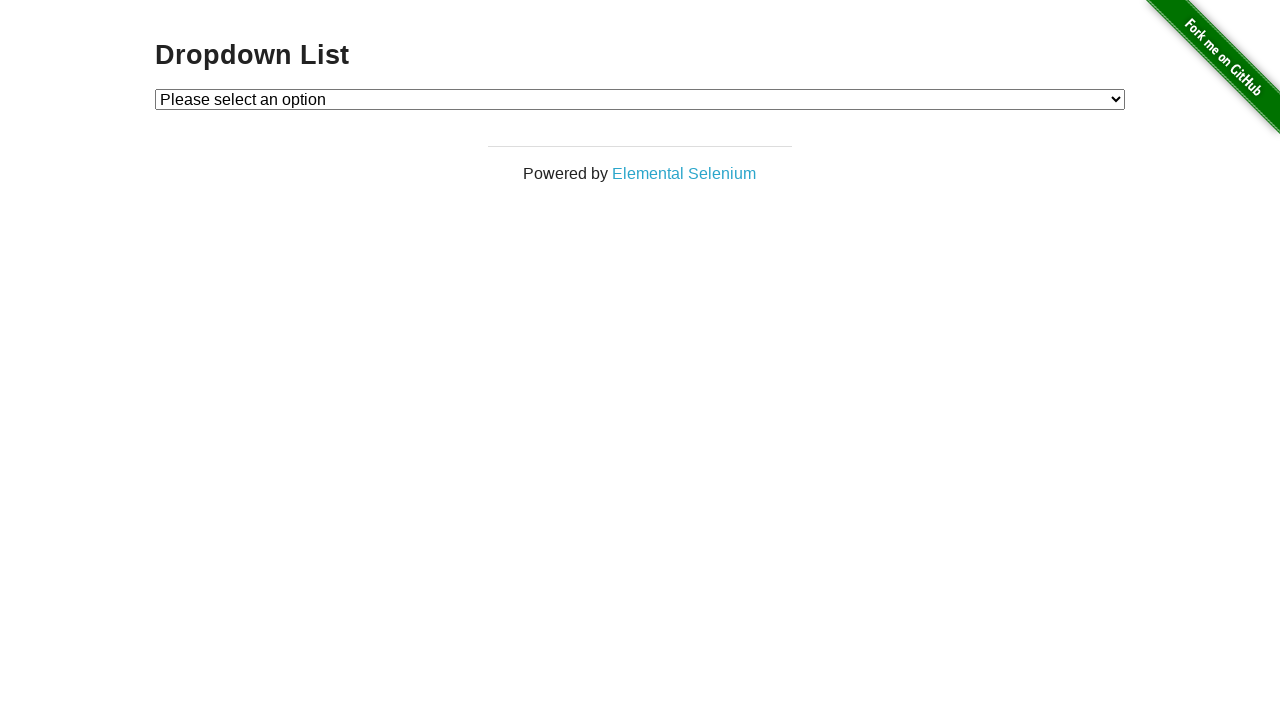

Waited for dropdown element to be present
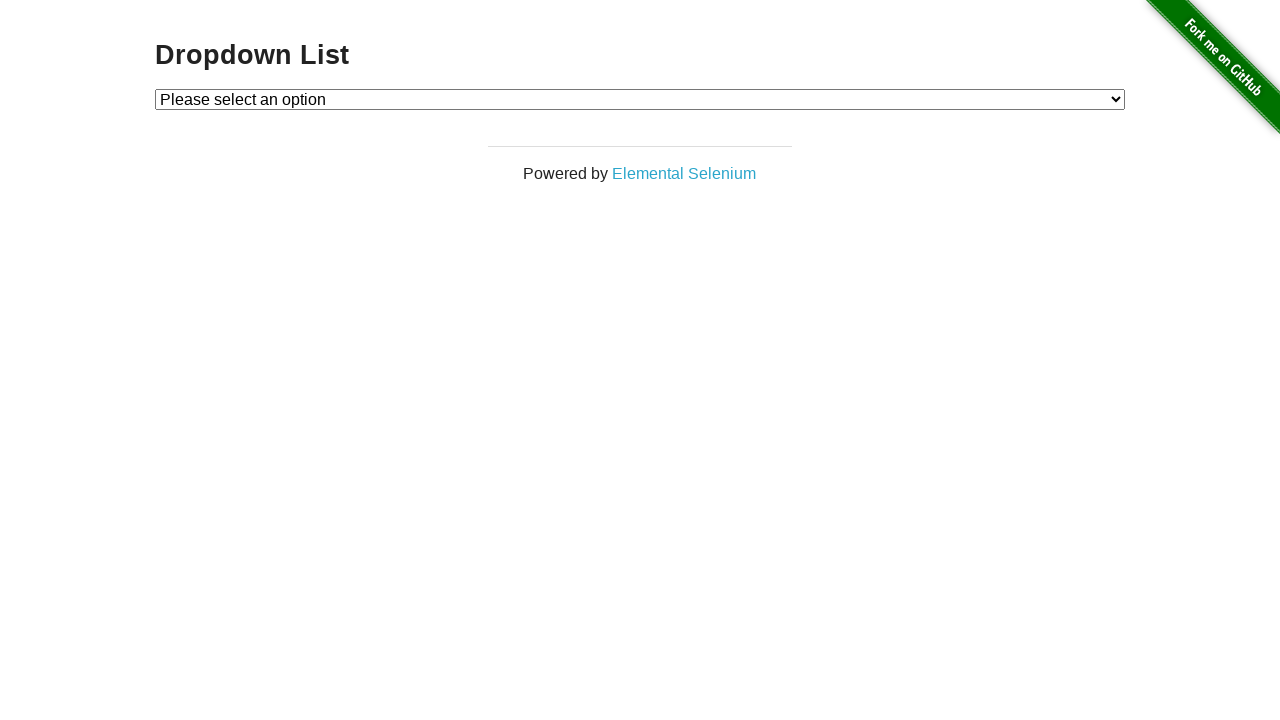

Selected 'Option 1' from dropdown by label on #dropdown
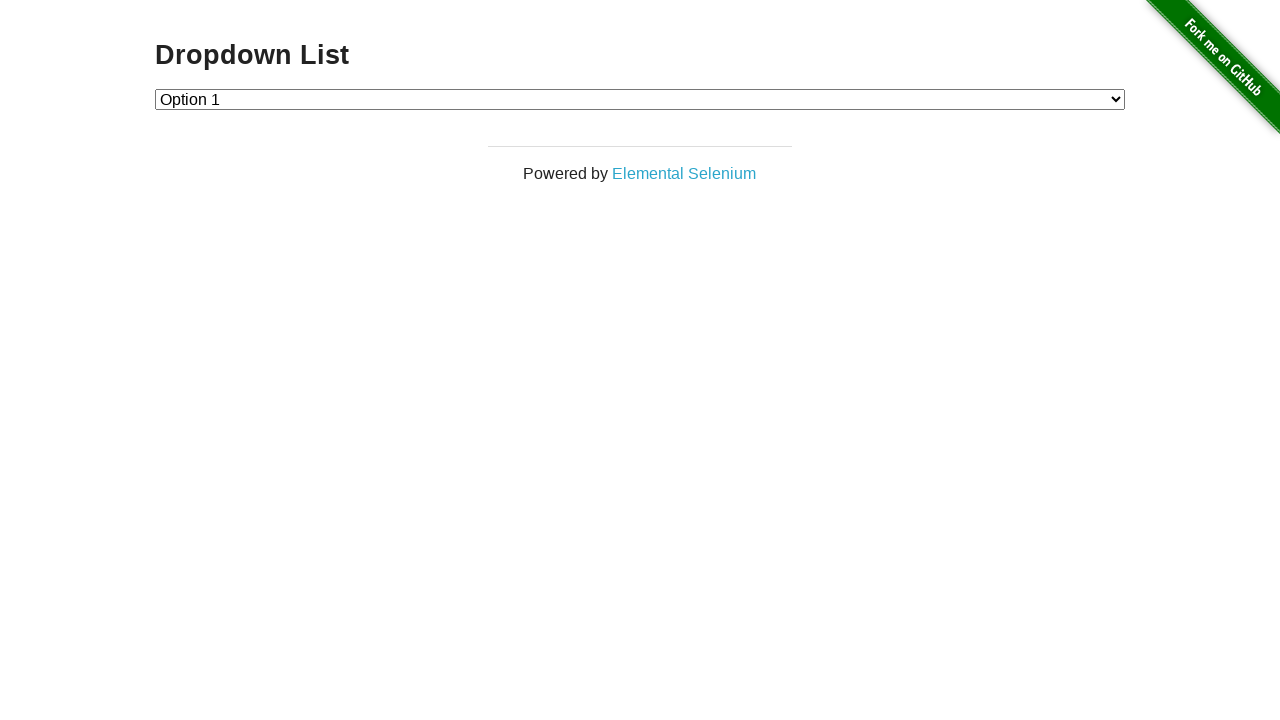

Retrieved the selected dropdown value
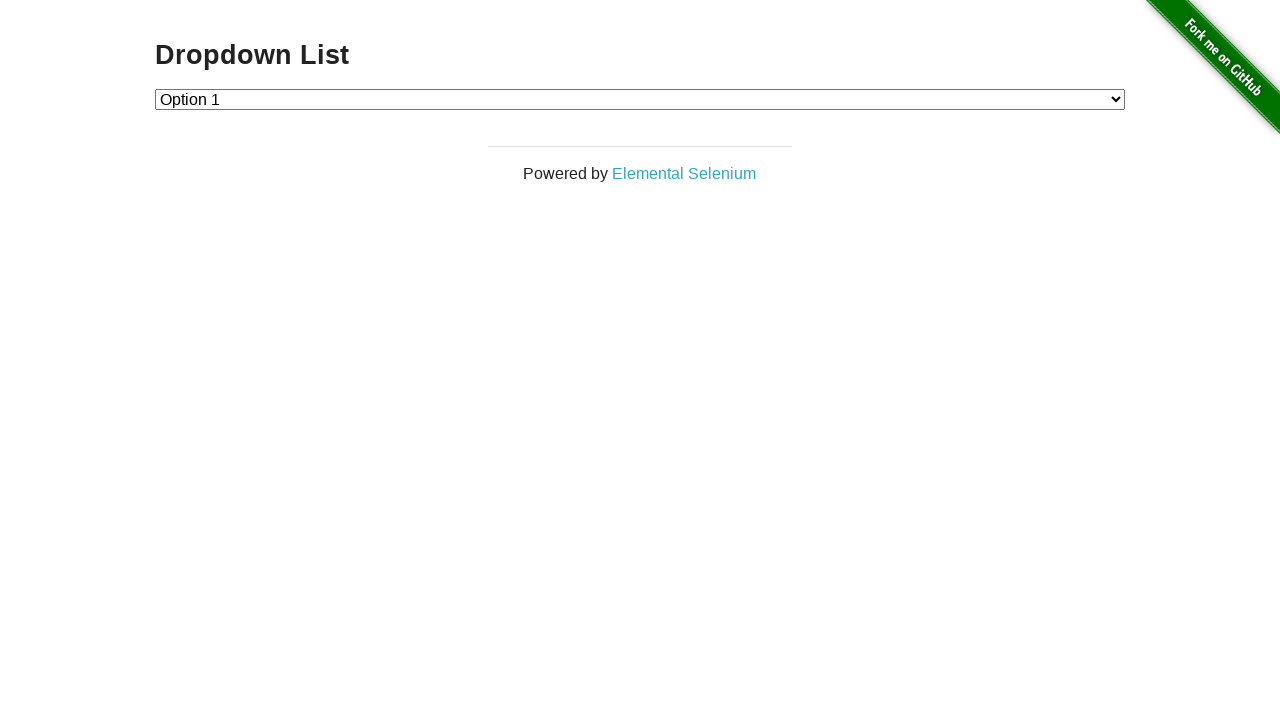

Verified that the selected value is '1'
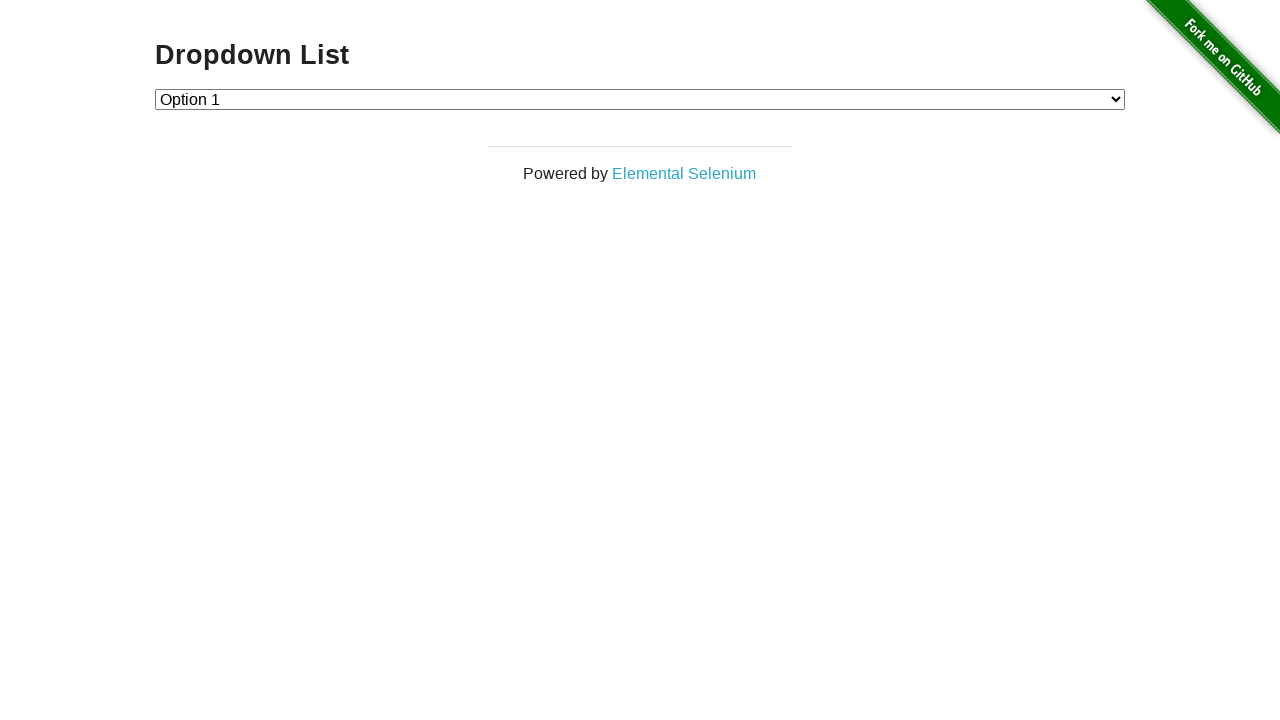

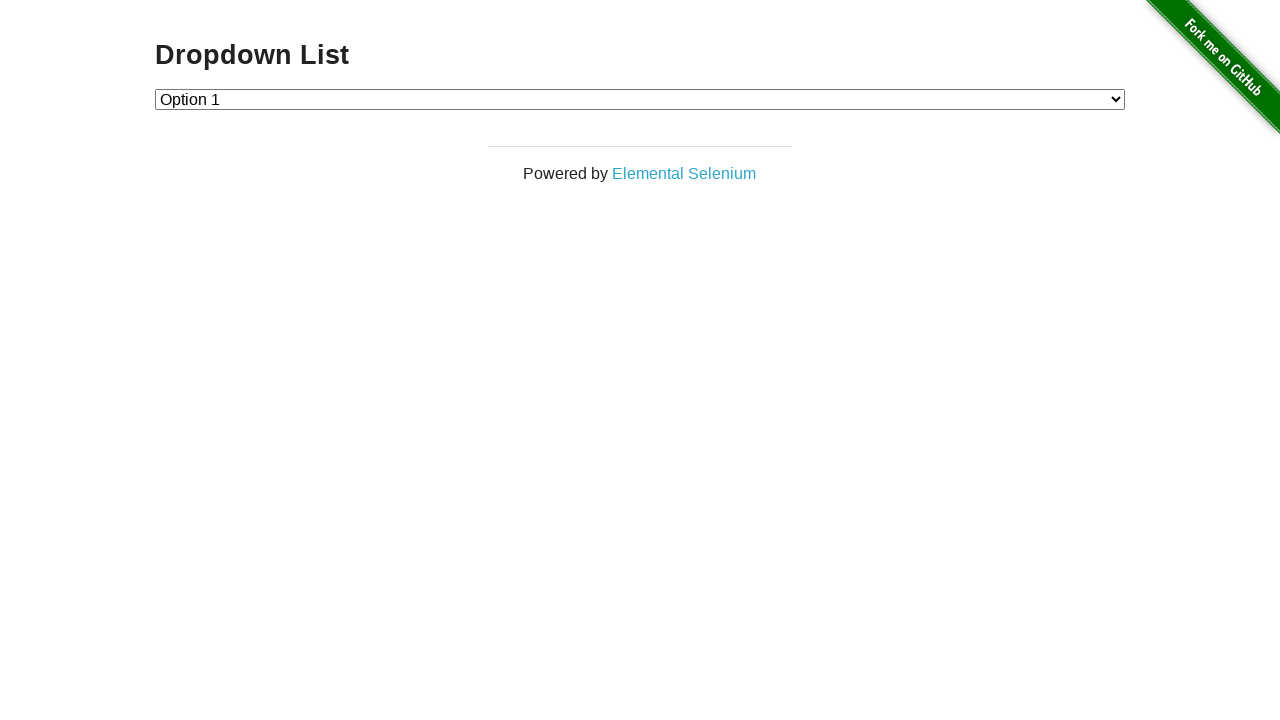